Tests the search input functionality by typing text, waiting, then appending additional text

Starting URL: https://v5.webdriver.io

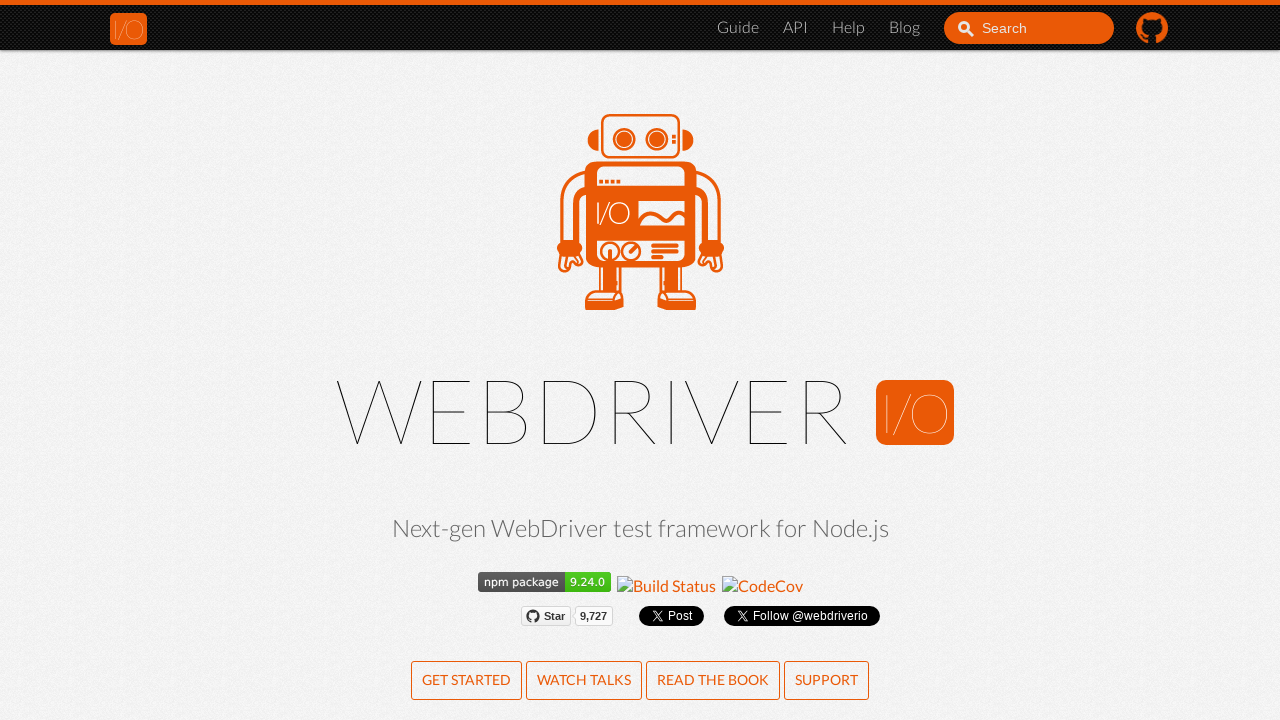

Waited for search input element to be available
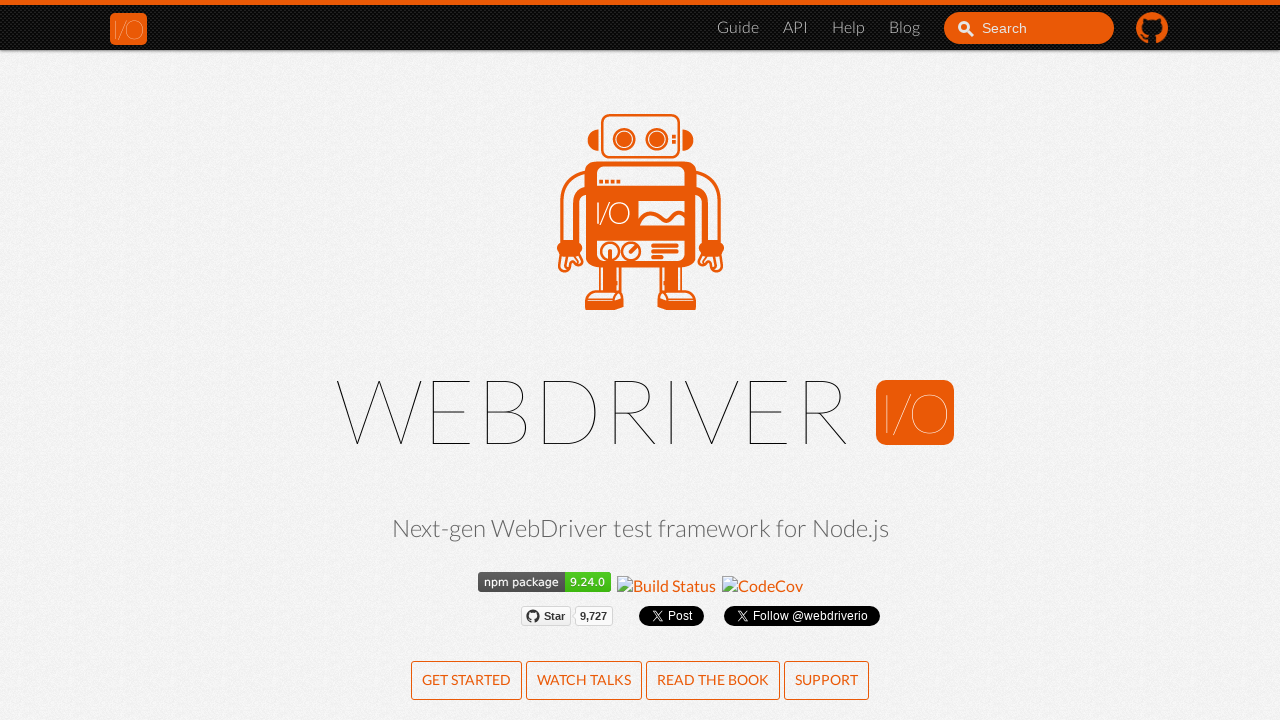

Filled search input with 'test is ' on #search_input_react
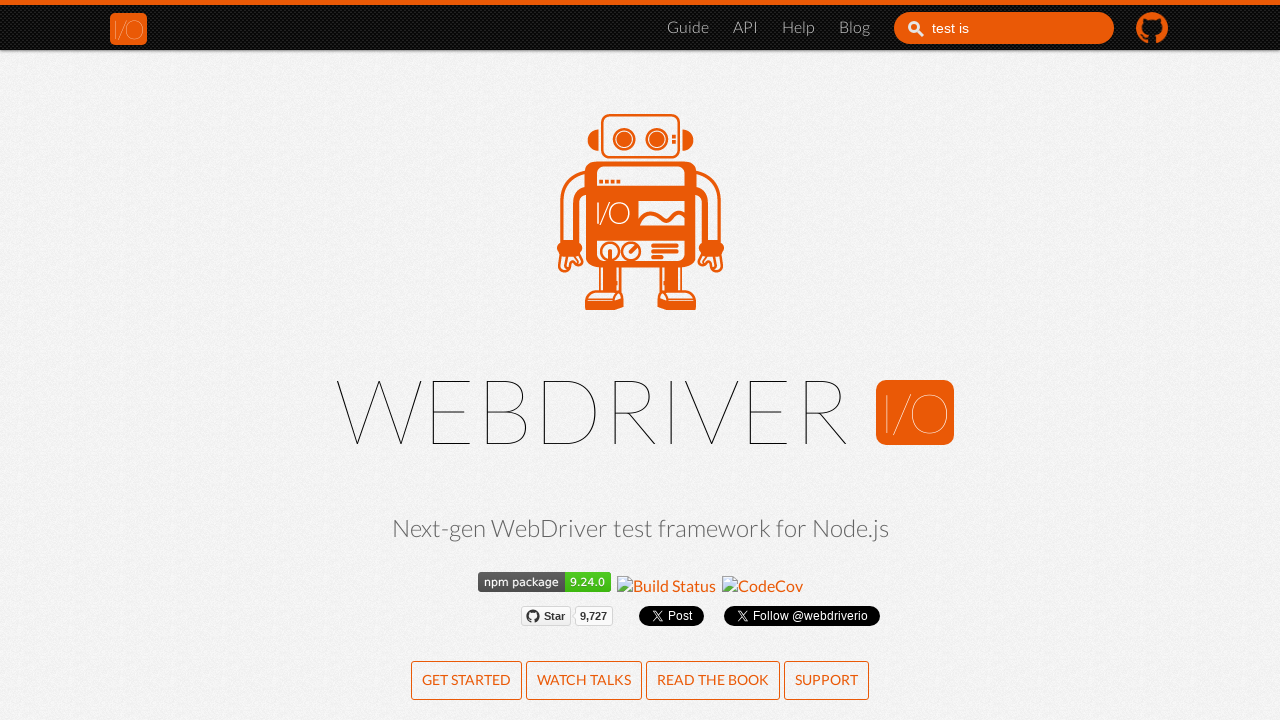

Appended 'DONE!' to search input sequentially
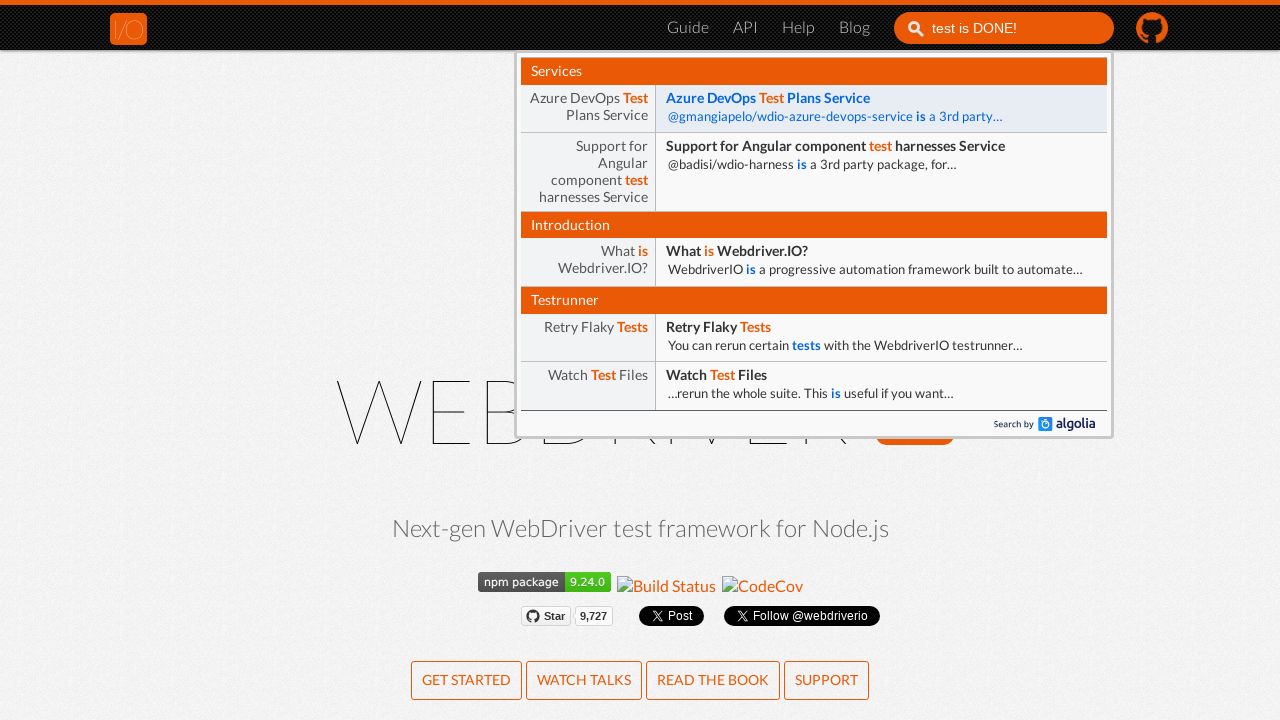

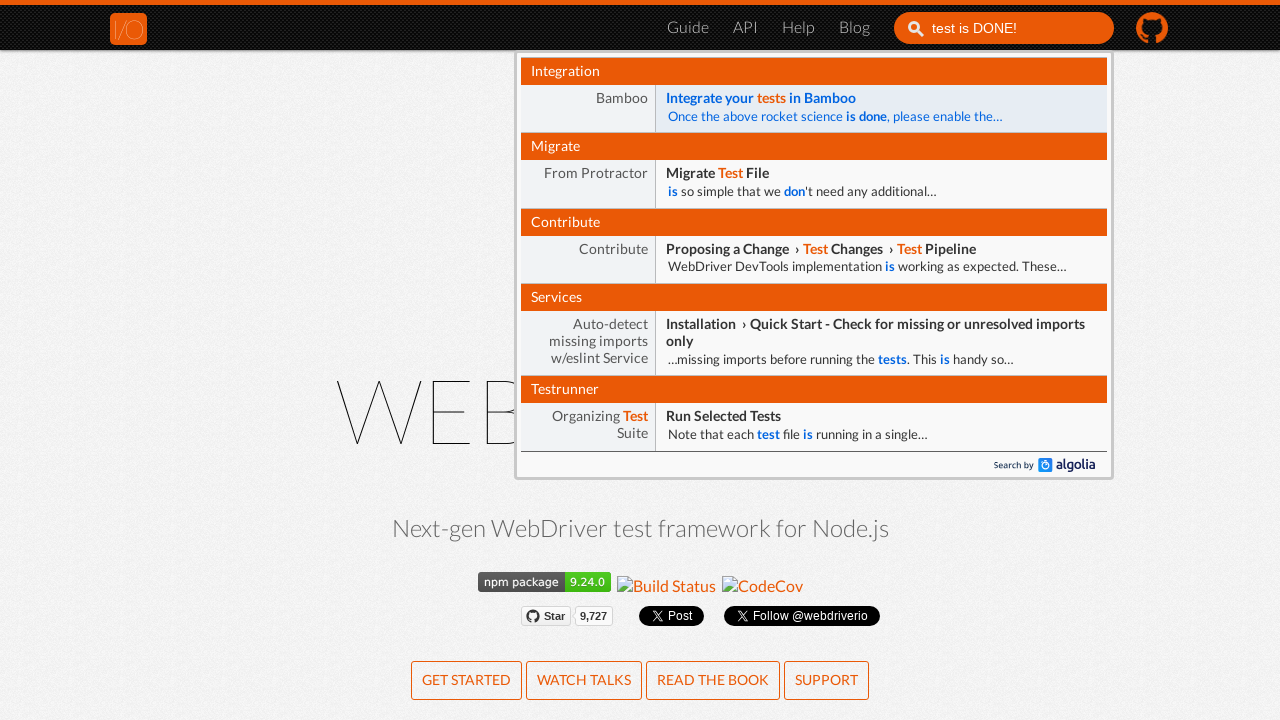